Negative test for alert functionality - enters a wrong password and verifies the Return to menu button does not appear.

Starting URL: https://savkk.github.io/selenium-practice/

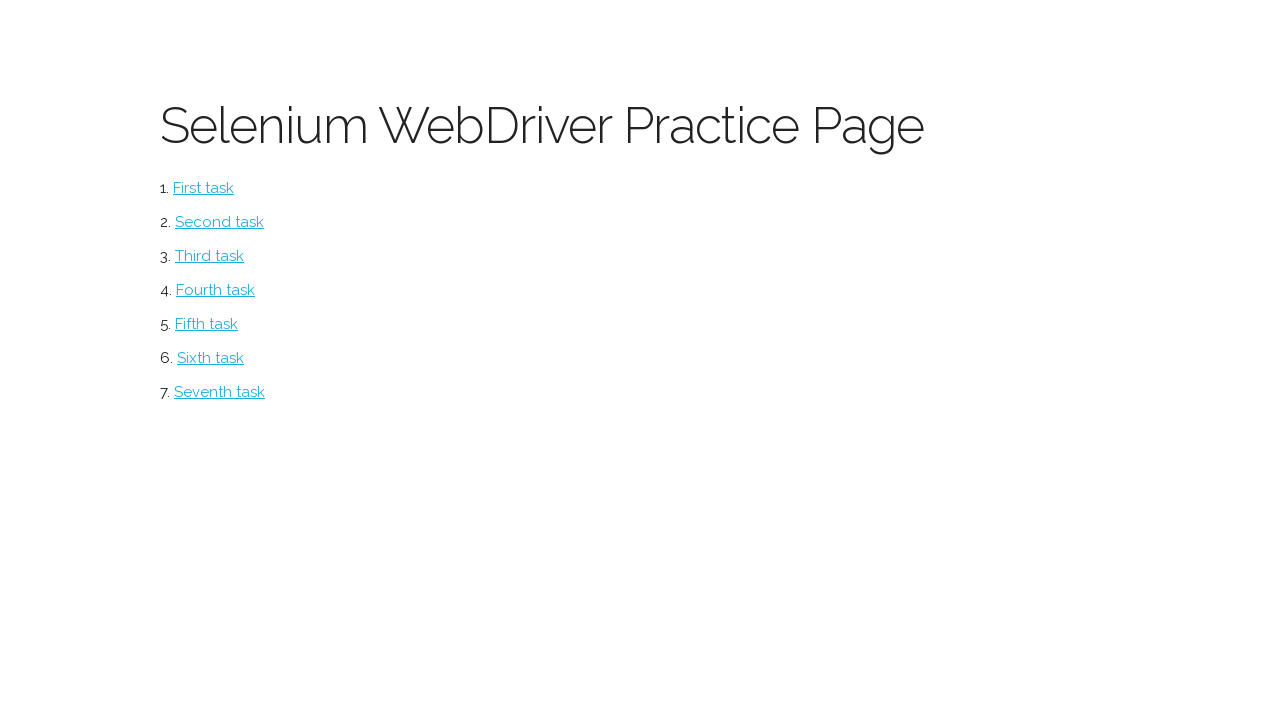

Clicked on alerts section at (210, 358) on #alerts
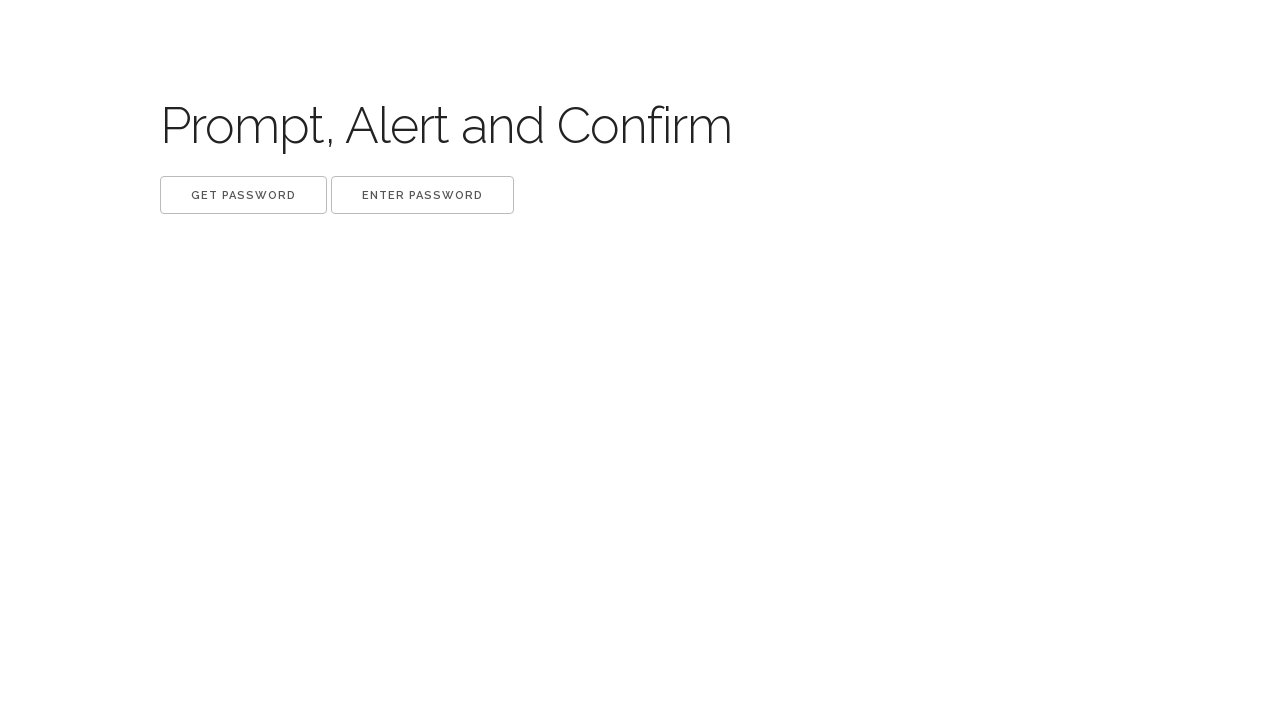

Clicked 'Get password' button and dismissed alert at (244, 195) on xpath=//button[@class='get' and text()='Get password']
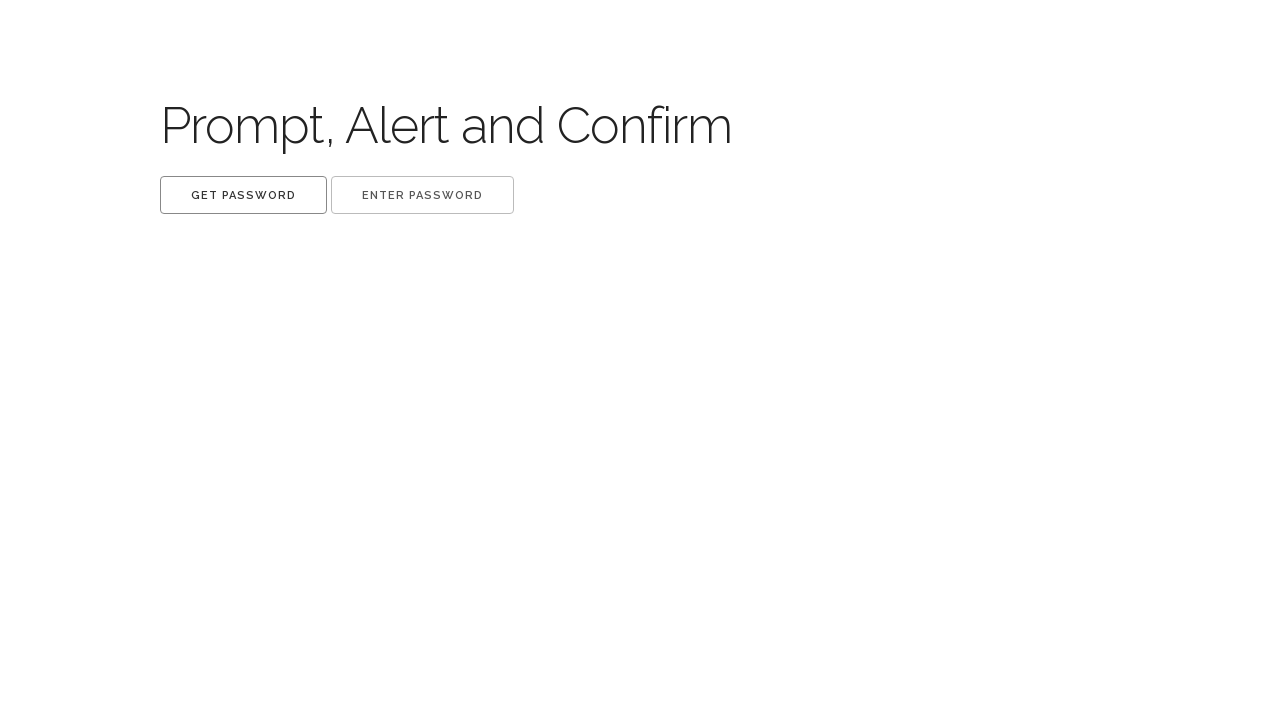

Waited 500ms for alert to process
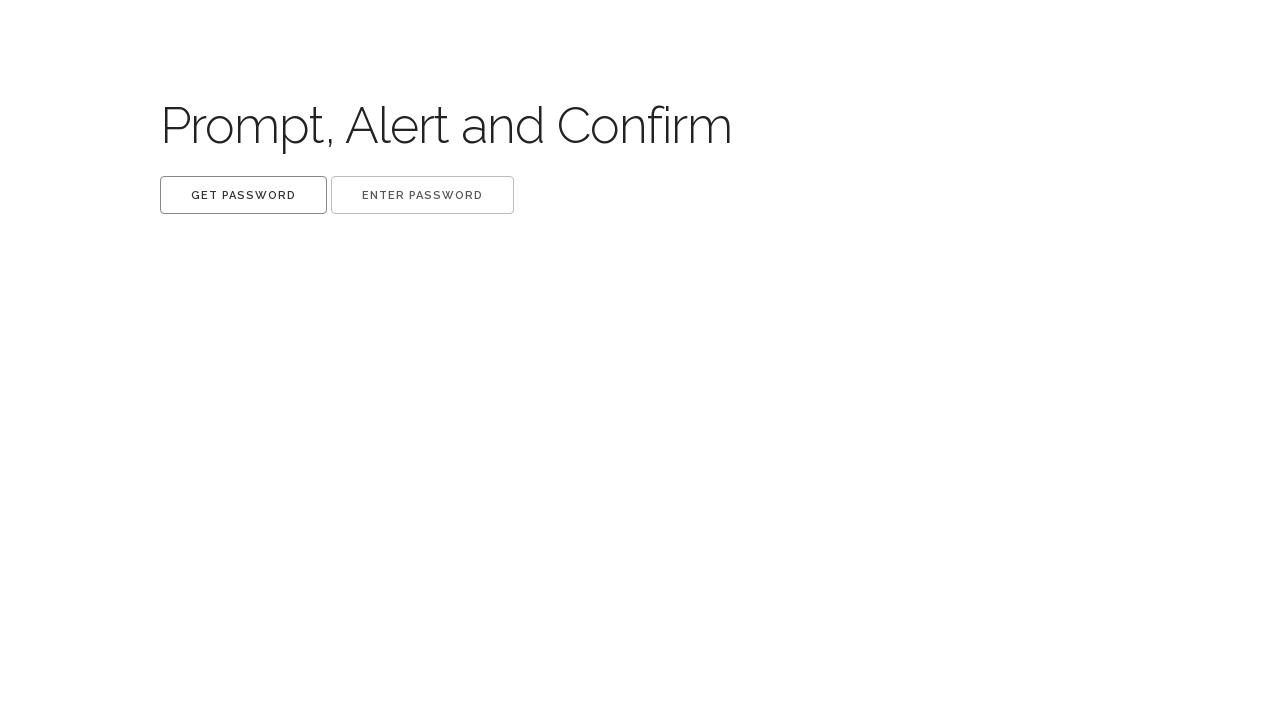

Removed dialog listener for get password
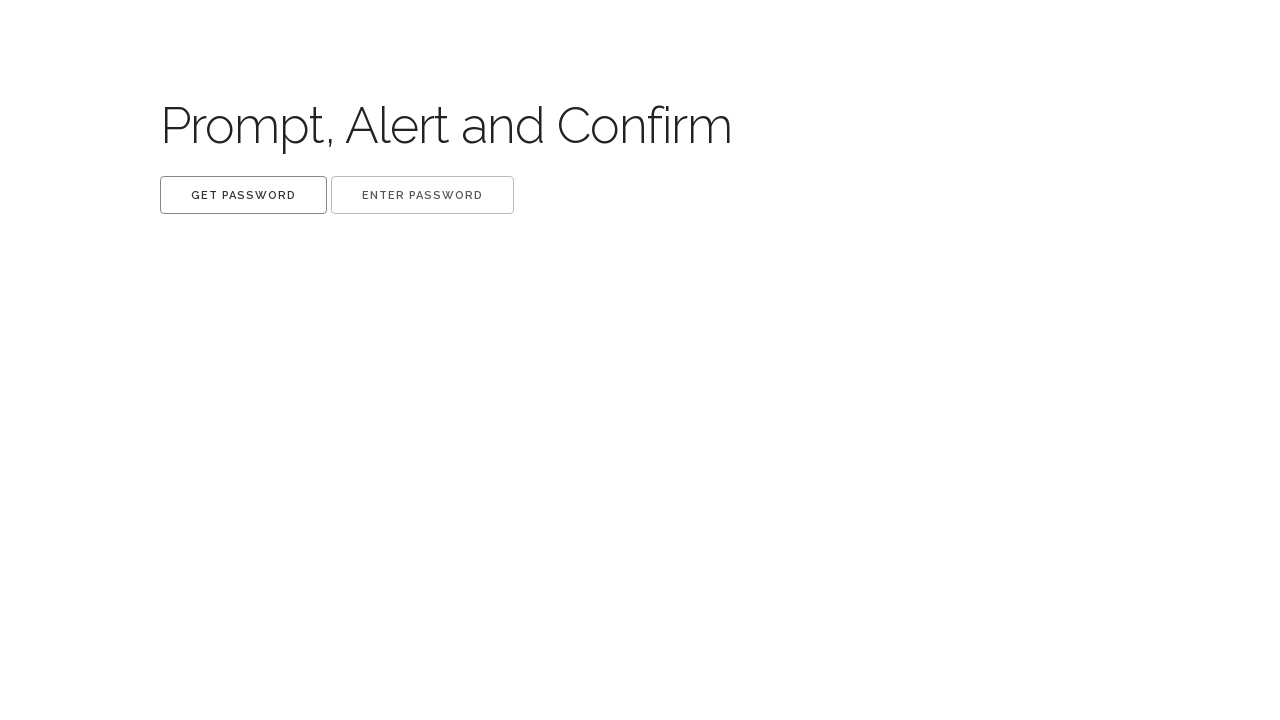

Clicked 'Enter password' button and submitted wrong password 'Xxxx0000111' at (422, 195) on xpath=//button[@class='set' and text()='Enter password']
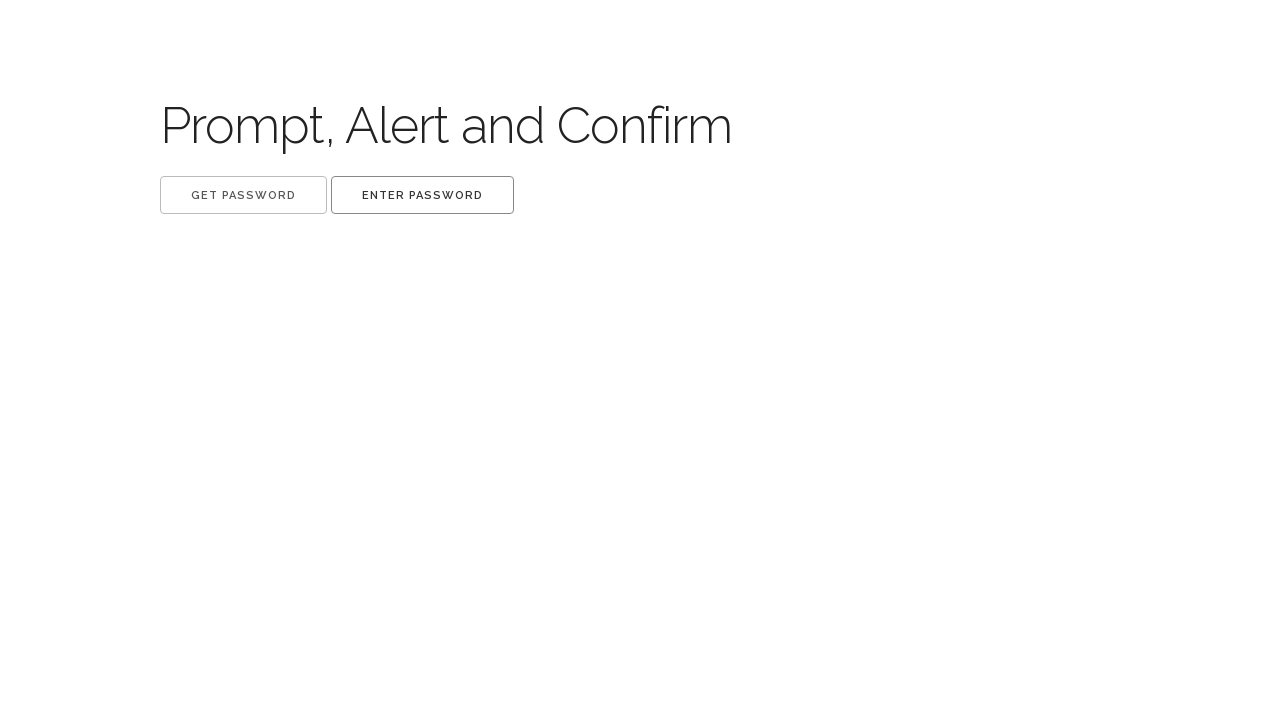

Waited 500ms for password submission to process
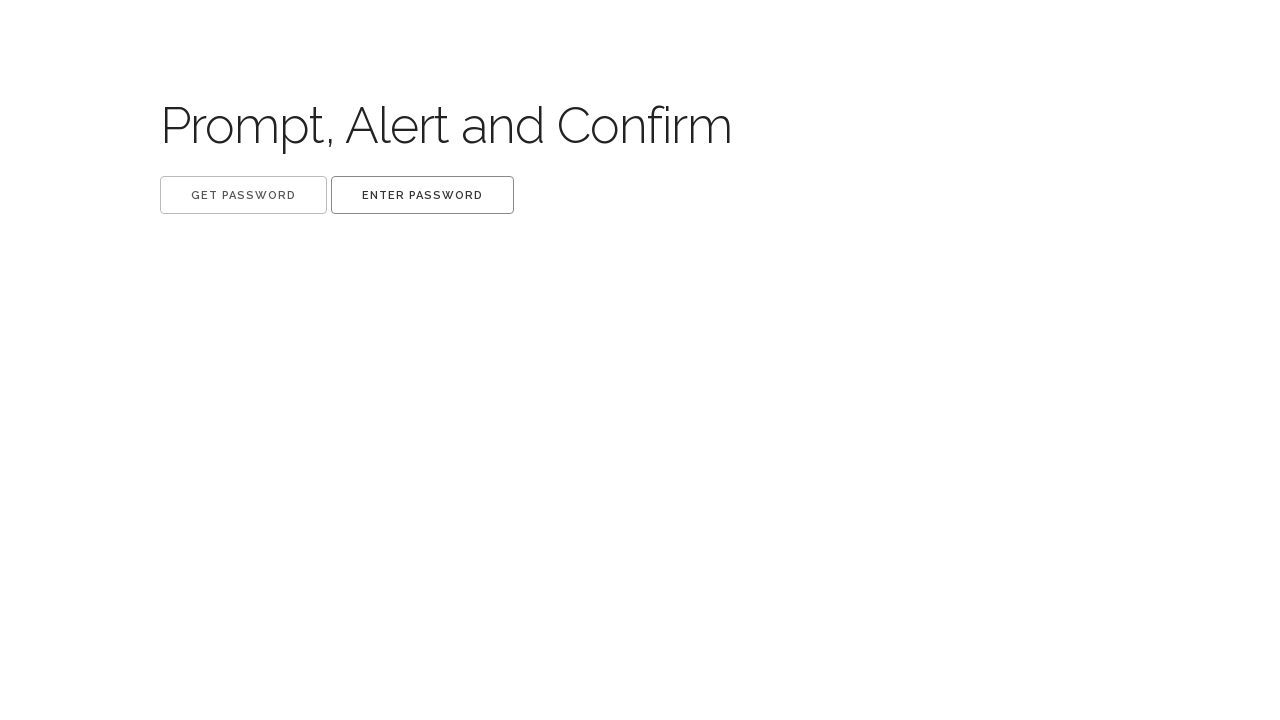

Removed dialog listener for wrong password
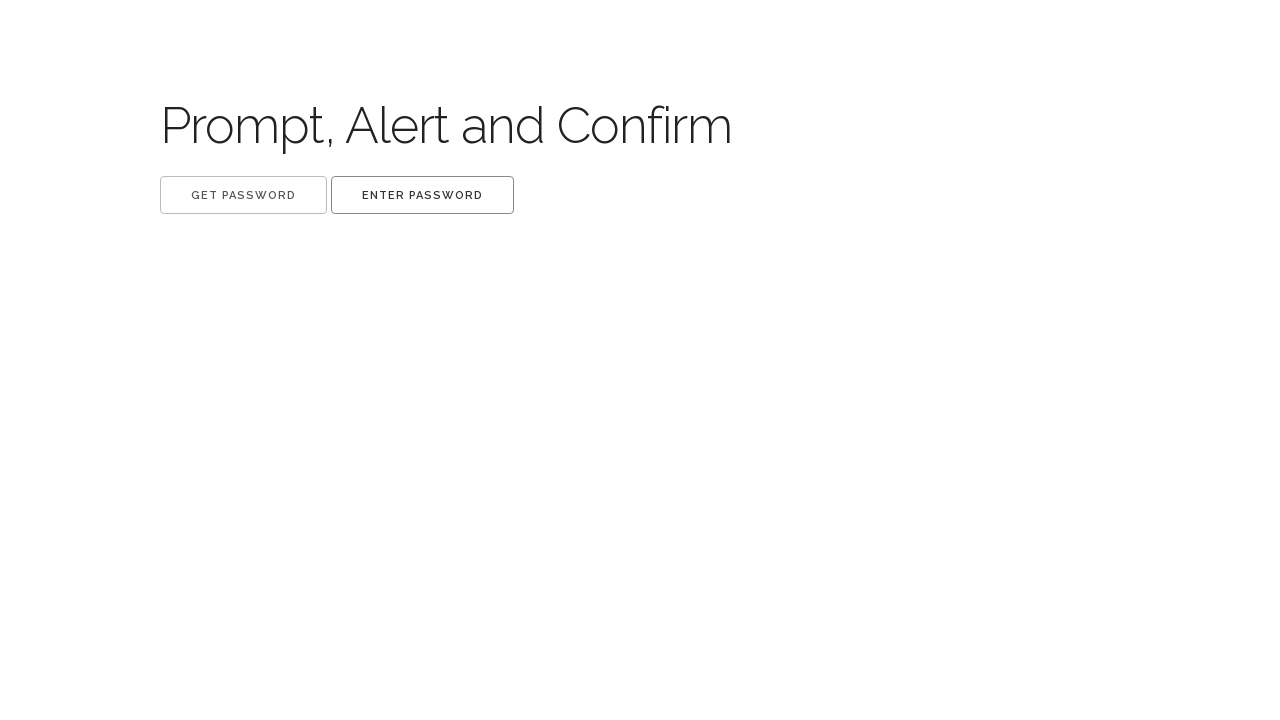

Located 'Return to menu' button
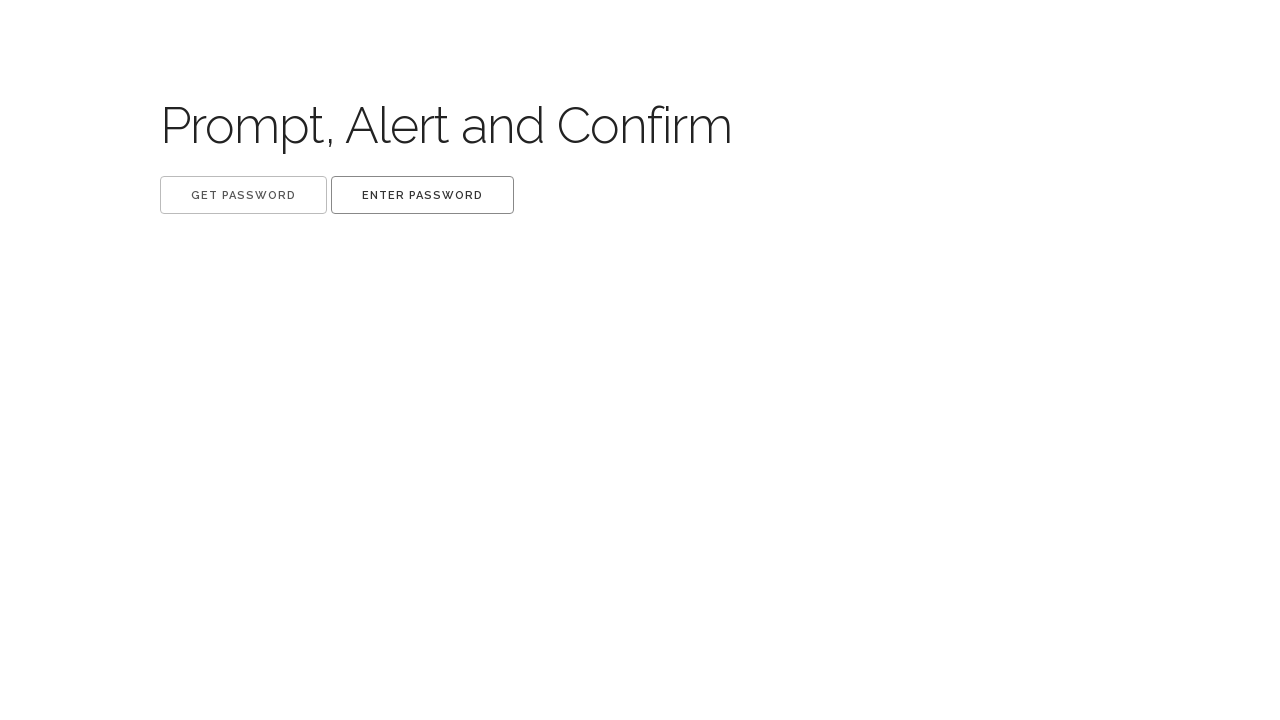

Verified that 'Return to menu' button is not visible - negative test passed
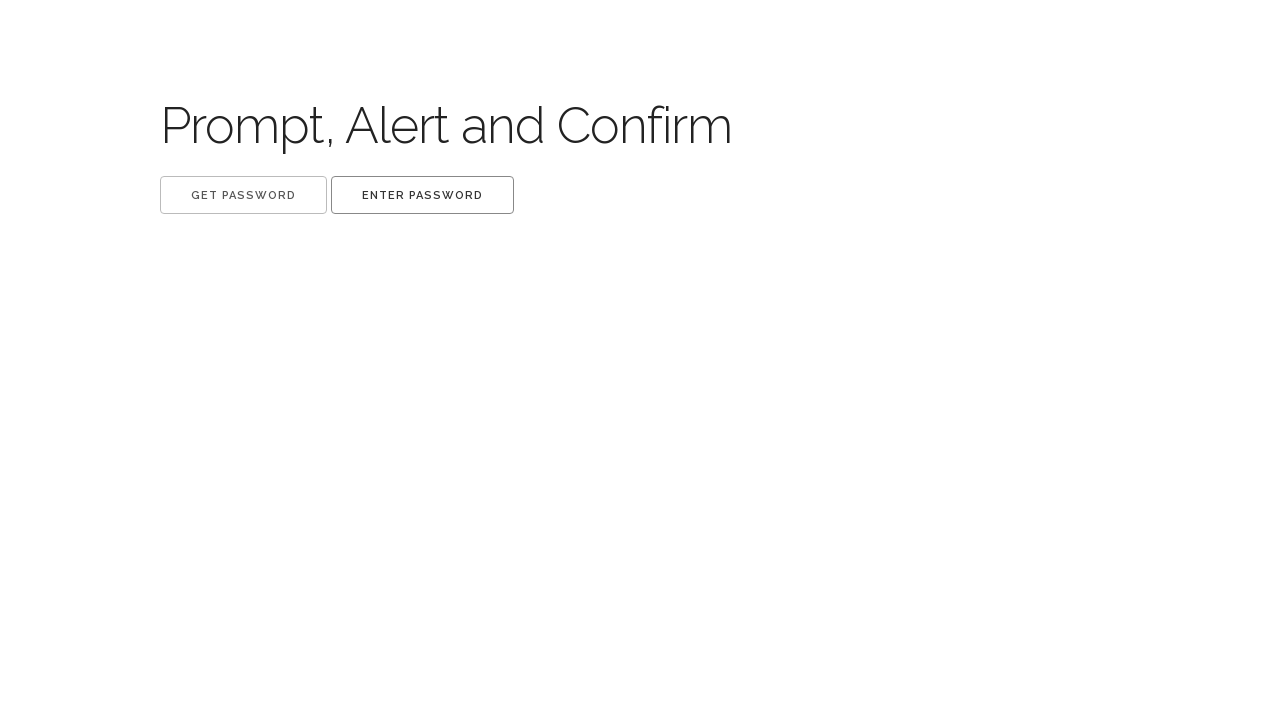

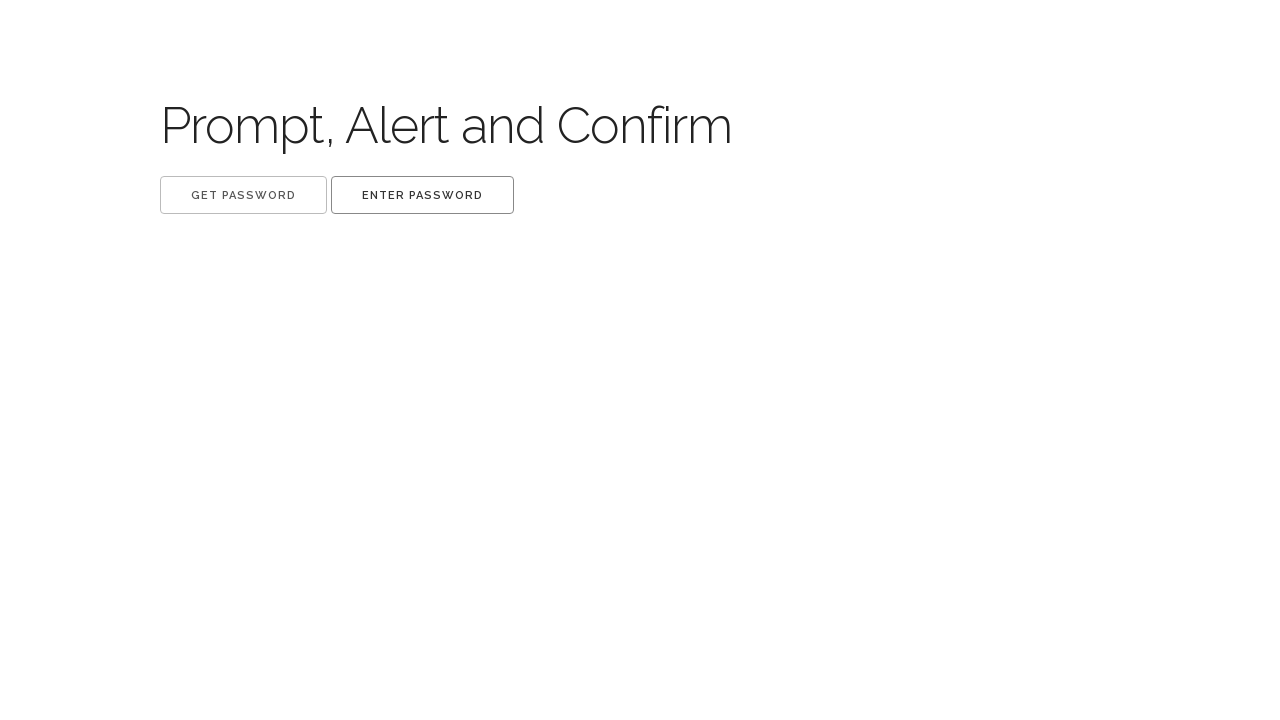